Tests drag and drop functionality by dragging a draggable element and dropping it onto a droppable target element on the DemoQA droppable demo page.

Starting URL: https://demoqa.com/droppable/

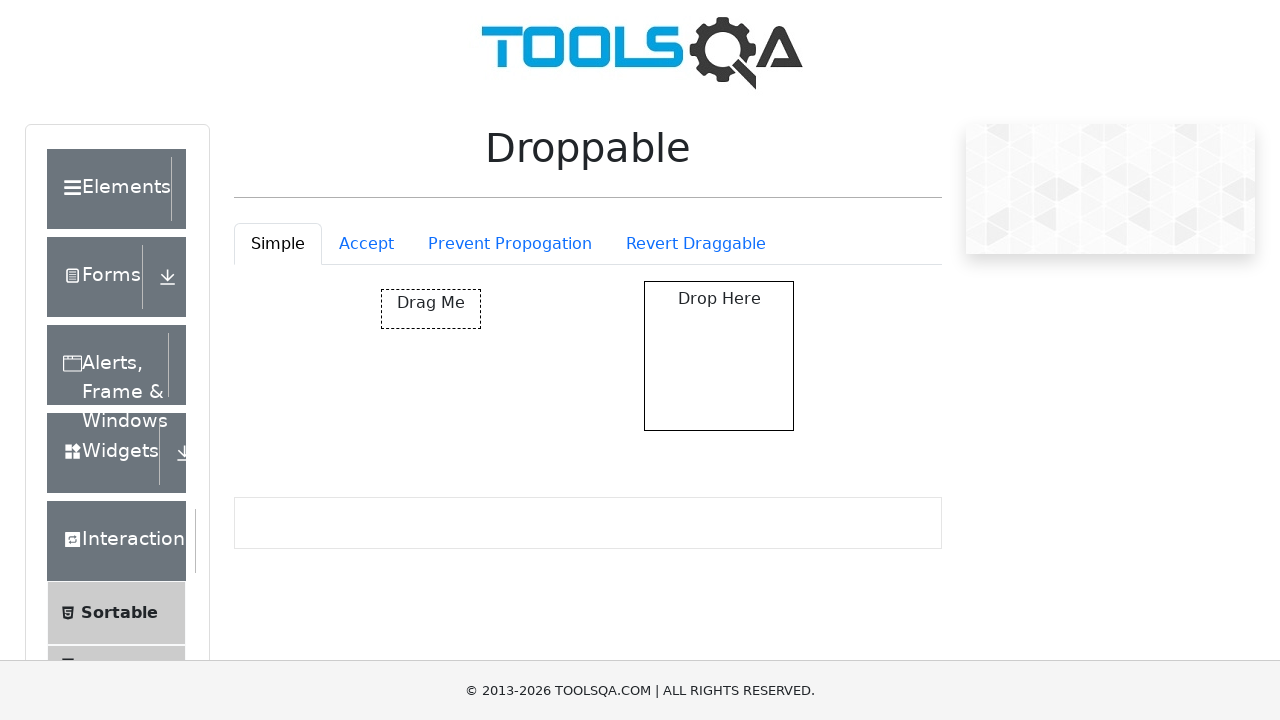

Waited for draggable element to be visible
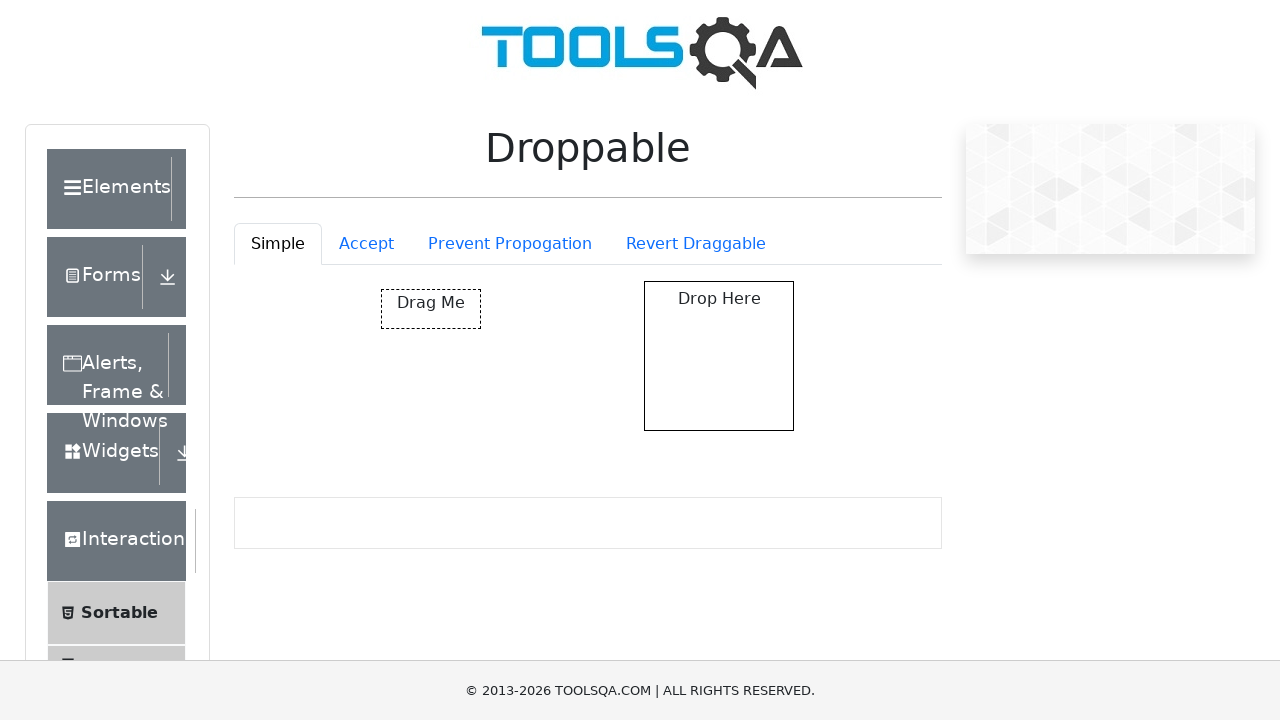

Waited for droppable element to be visible
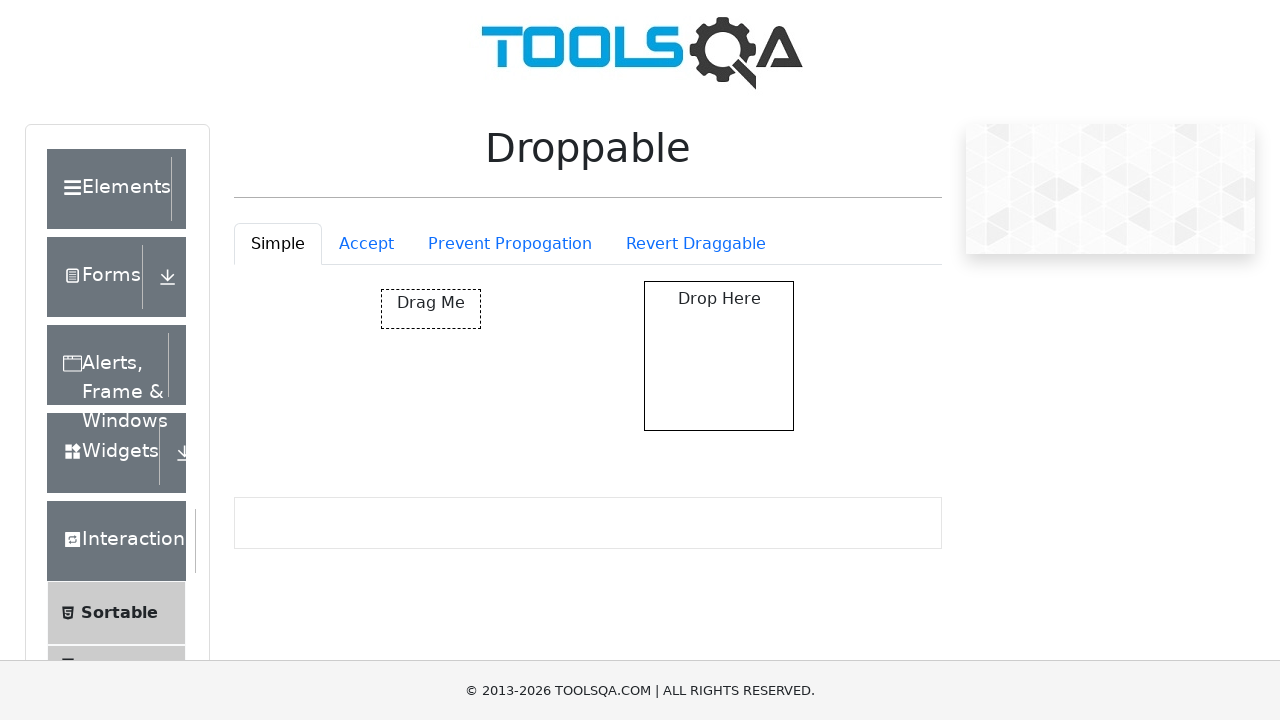

Dragged draggable element and dropped it onto droppable target at (719, 356)
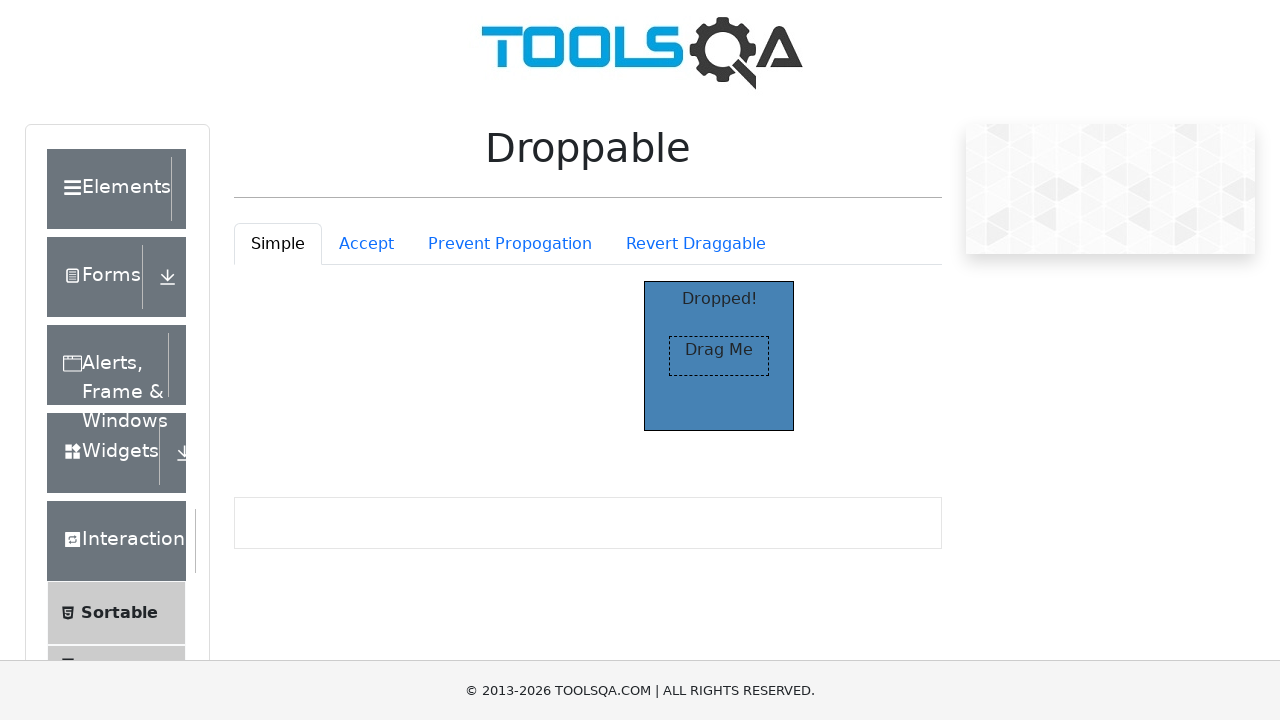

Verified successful drop - droppable element now displays 'Dropped!' text
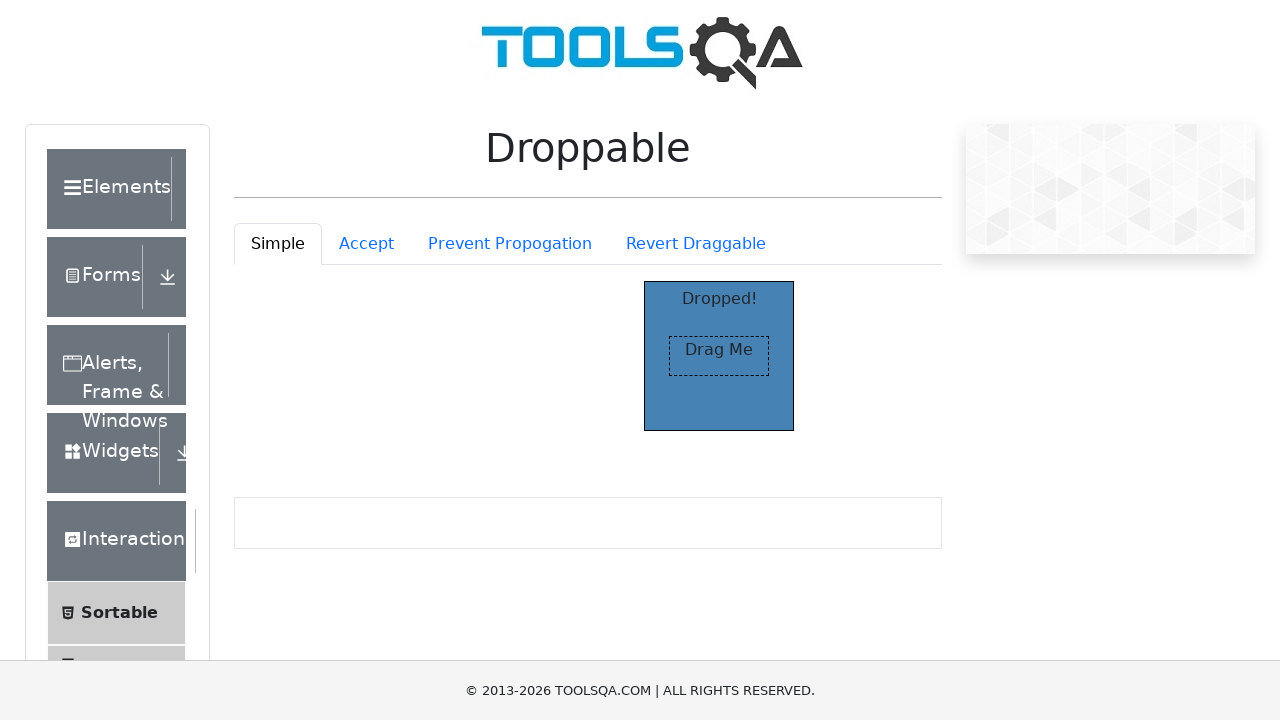

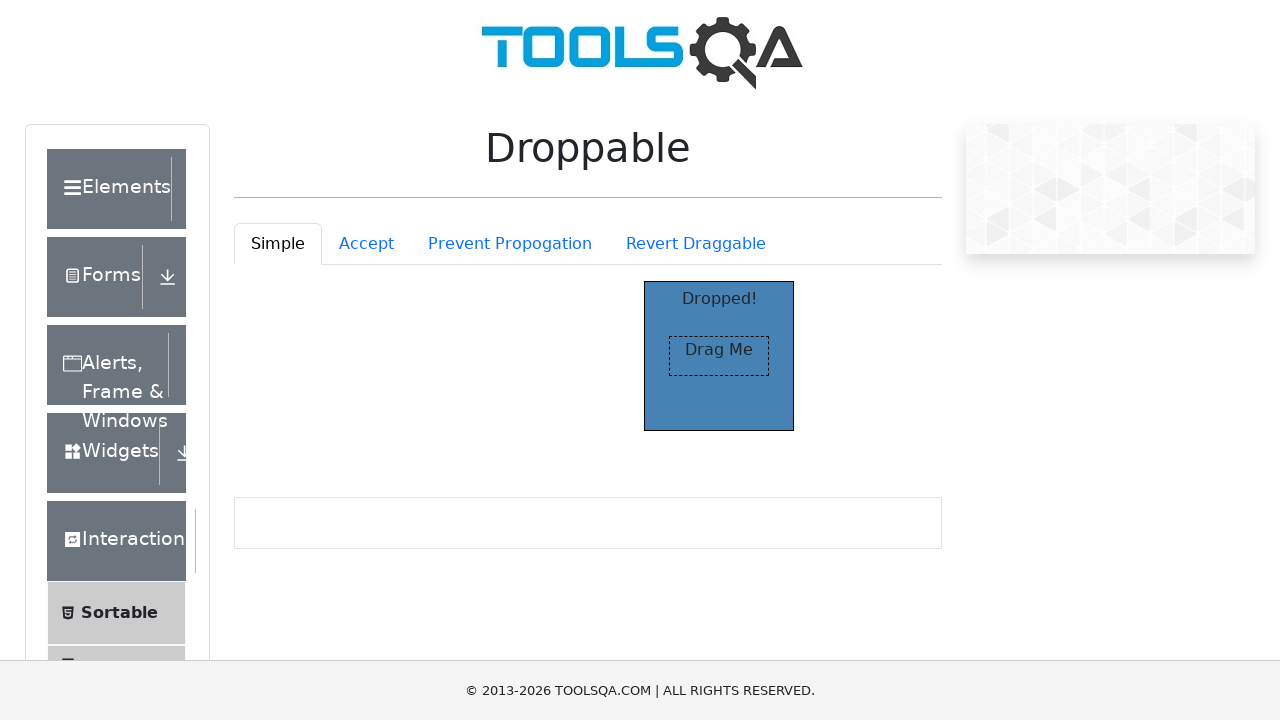